Tests browser zoom functionality by navigating to a test automation practice site and using JavaScript to zoom the page to 50%.

Starting URL: https://testautomationpractice.blogspot.com/

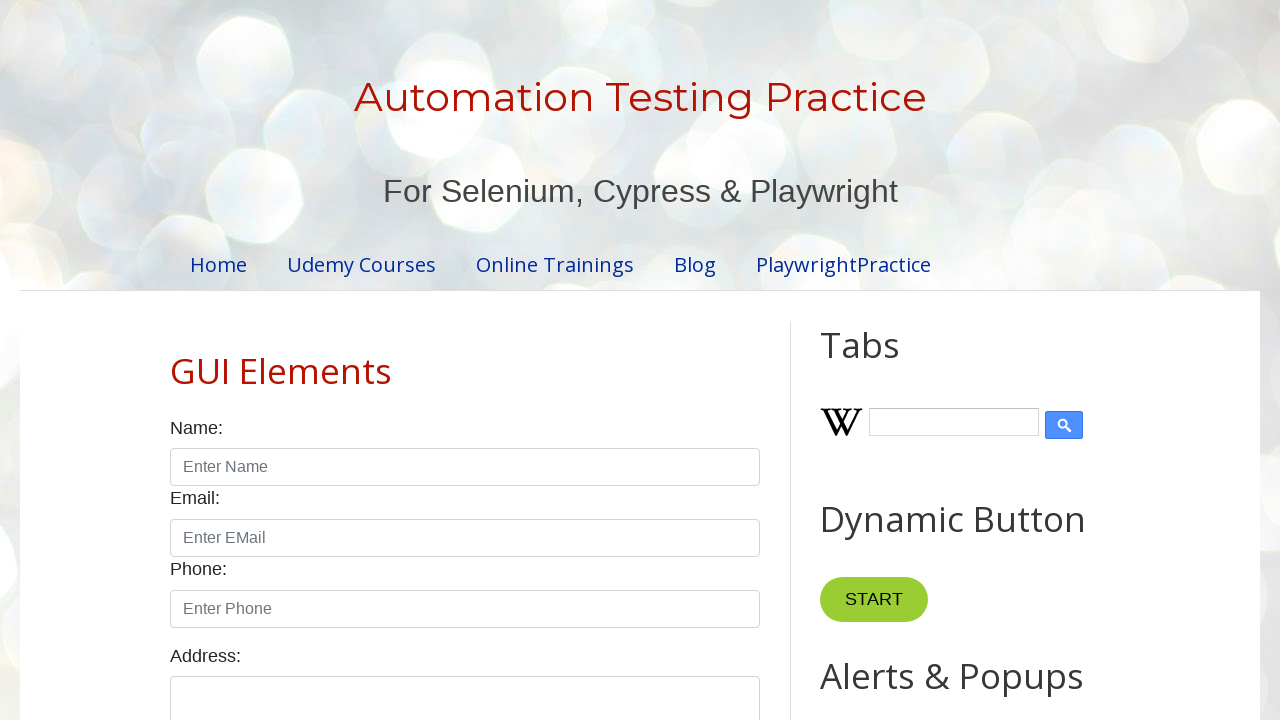

Set page zoom to 50% using JavaScript
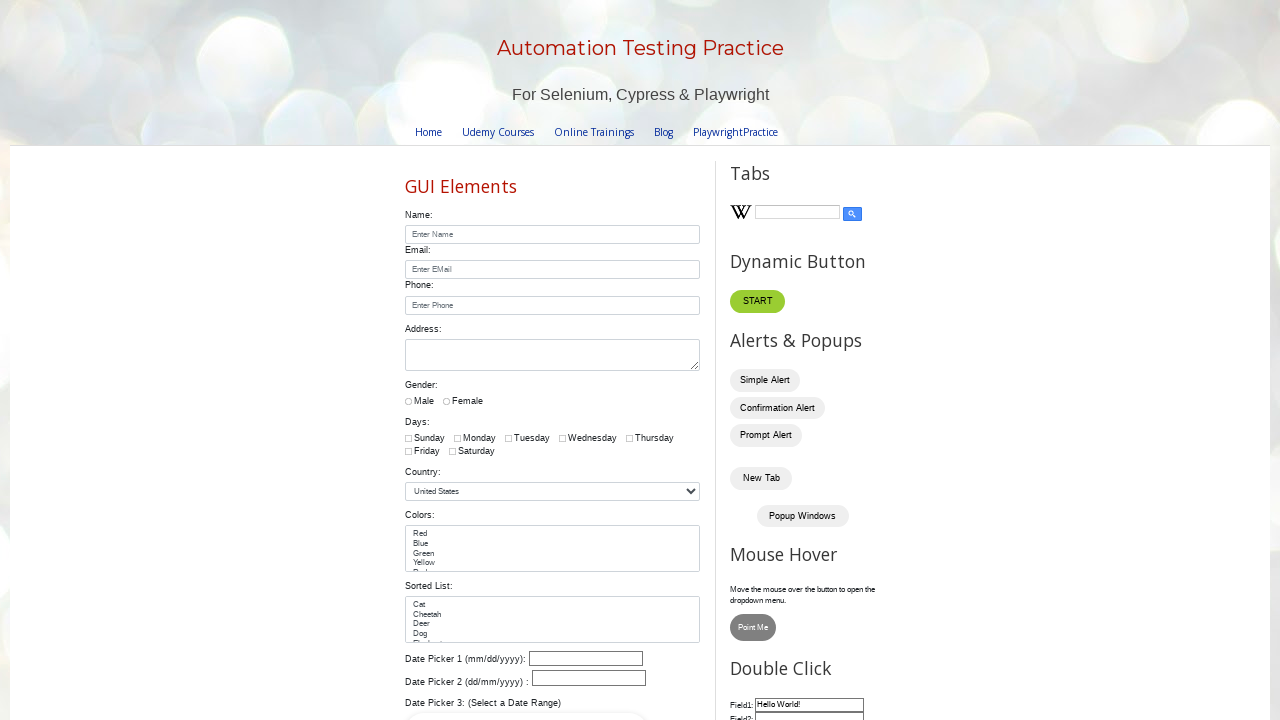

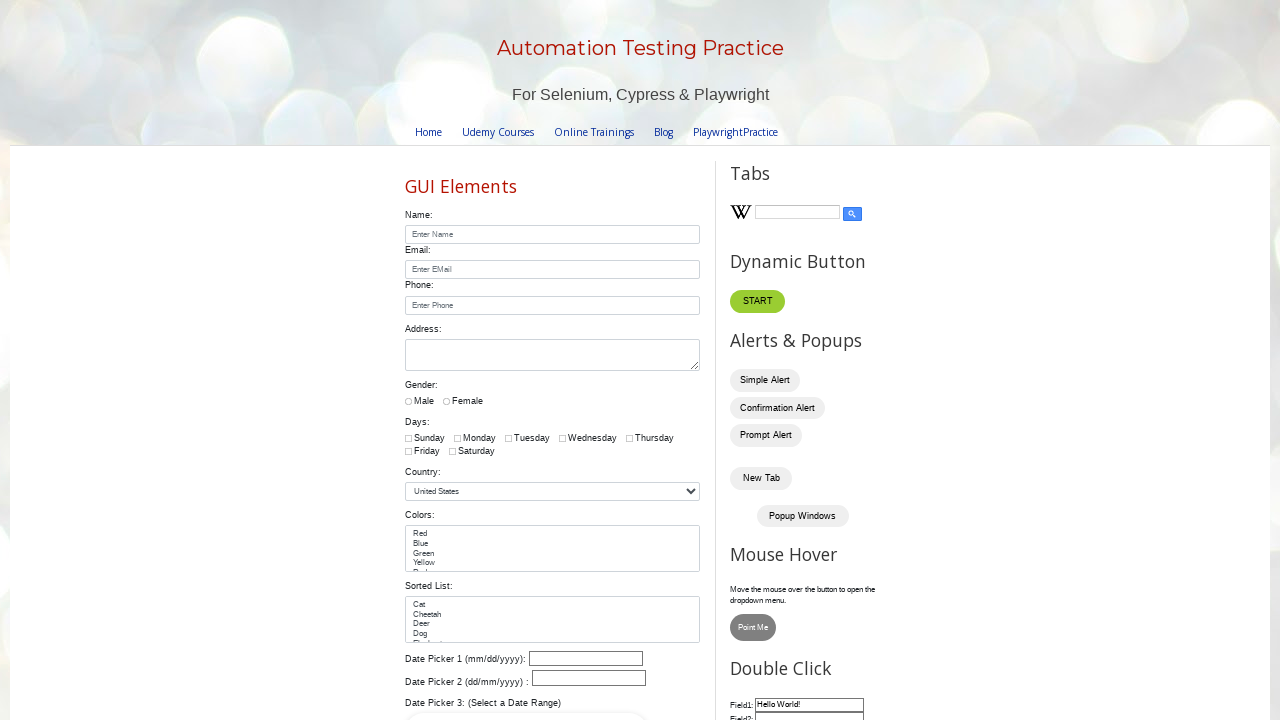